Tests the Clear All functionality by adding notes first, then clicking the Clear All button and accepting the confirmation to remove all notes

Starting URL: https://testpages.eviltester.com/styled/apps/notes/simplenotes.html

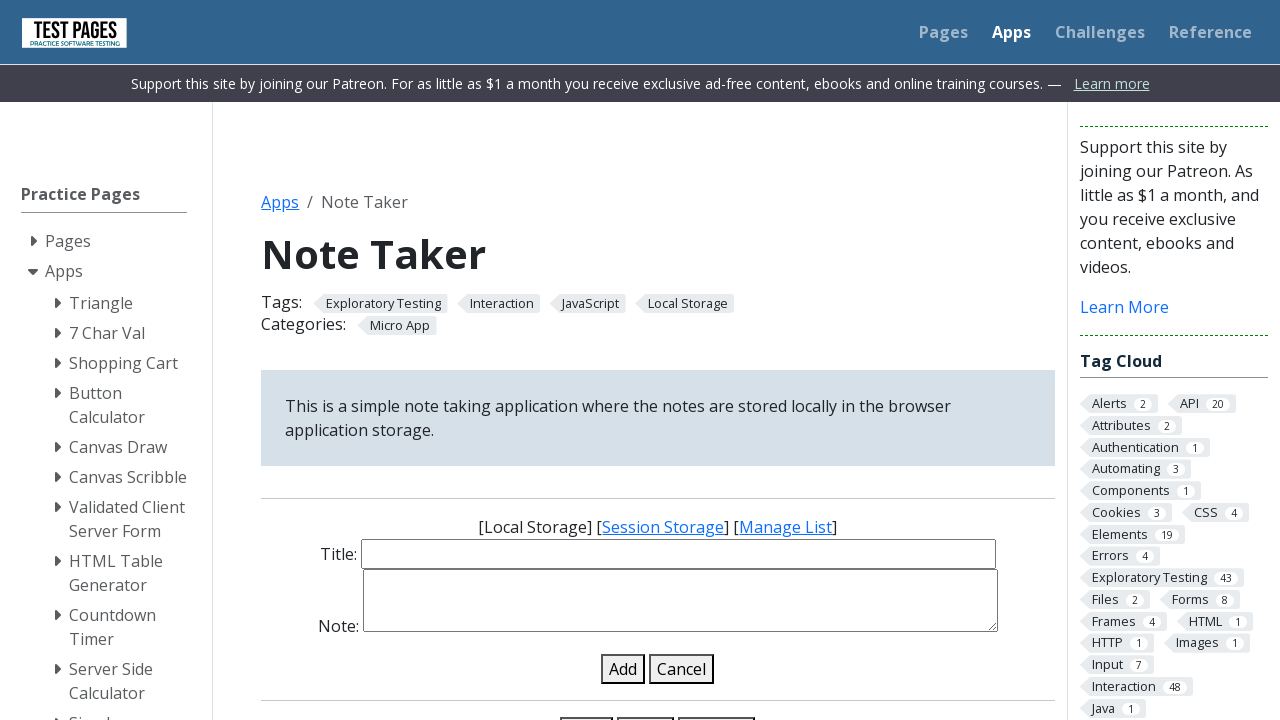

Navigated to Notes application
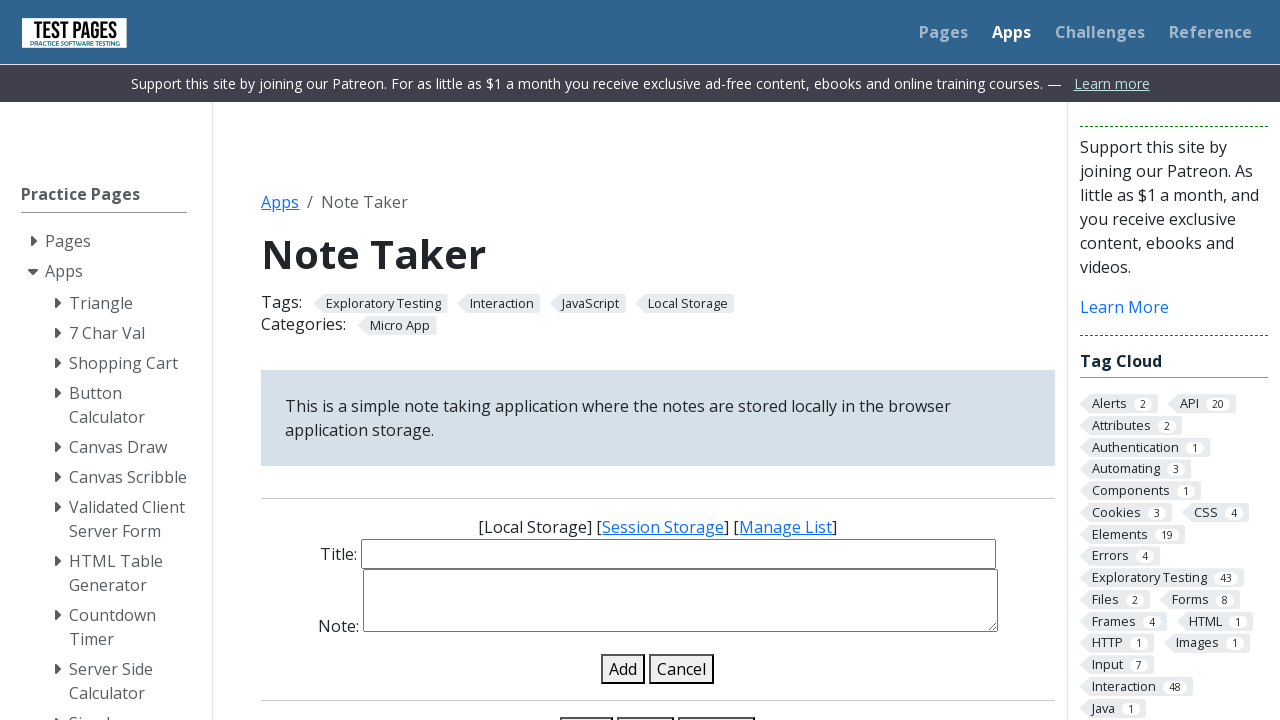

Filled note title with 'Test Note 1' on #note-title-input
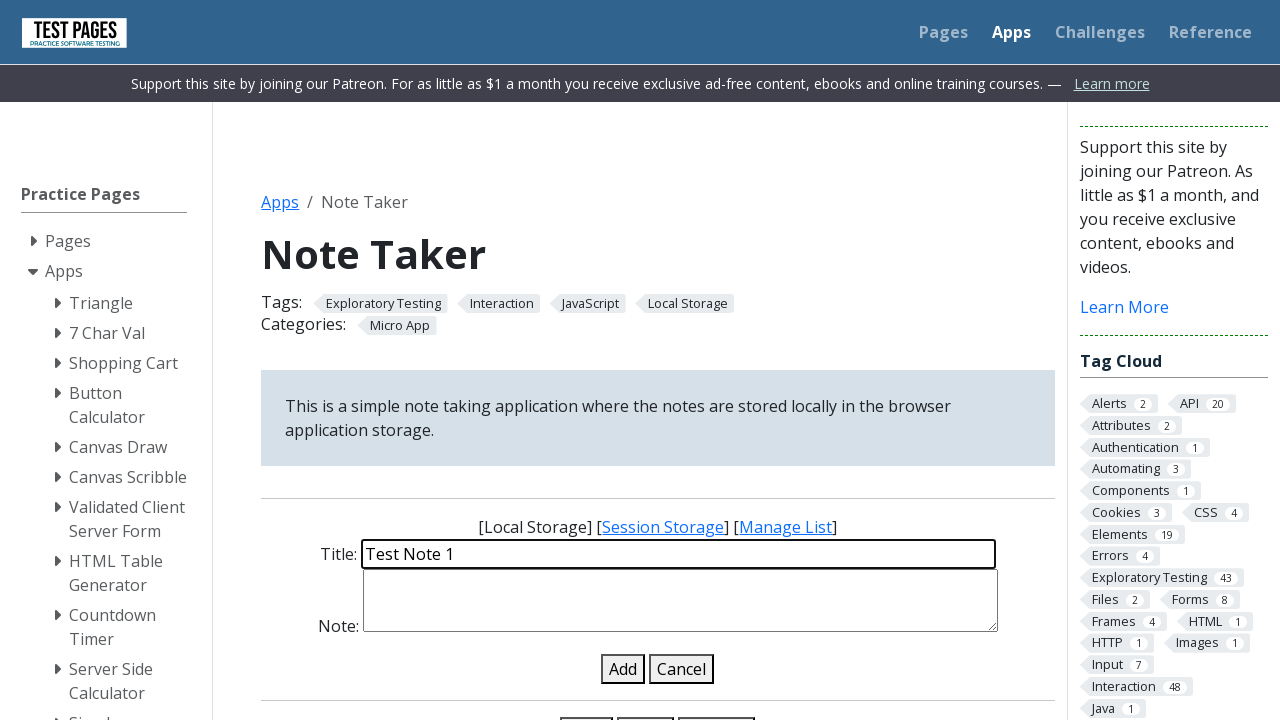

Filled note details with 'Test content 1' on #note-details-input
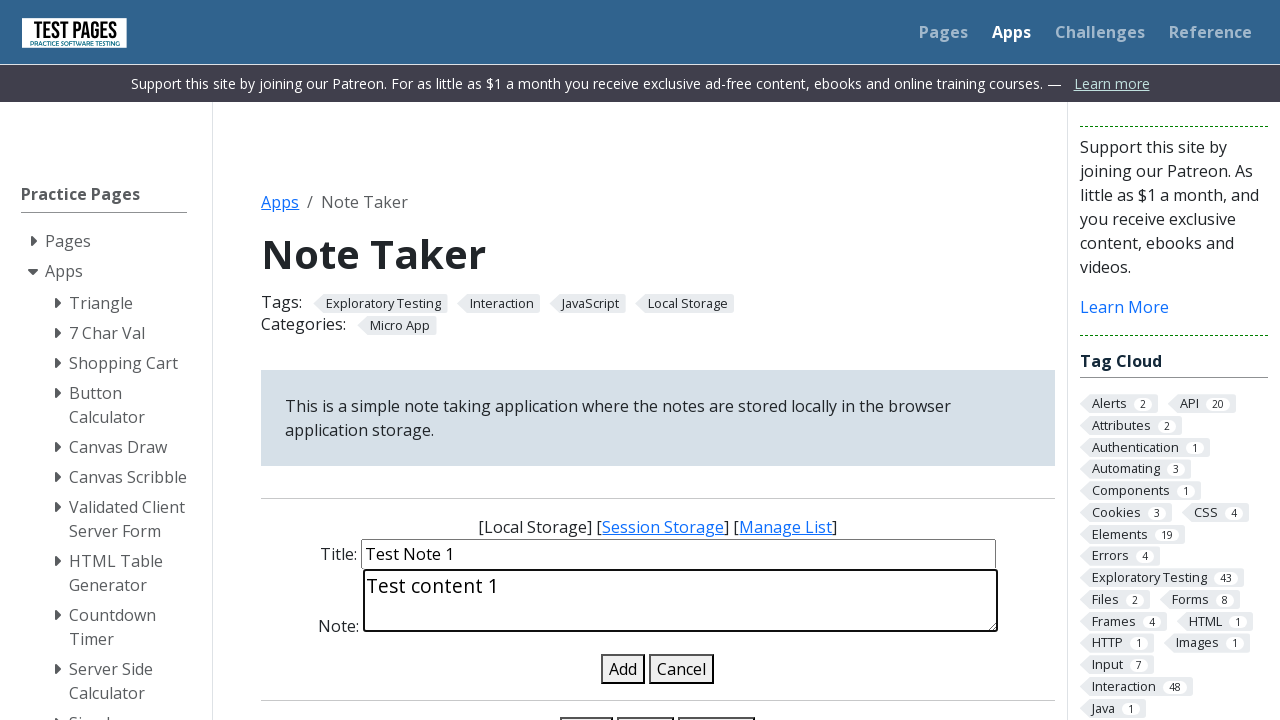

Clicked Add Note button for note 1 at (623, 669) on #add-note
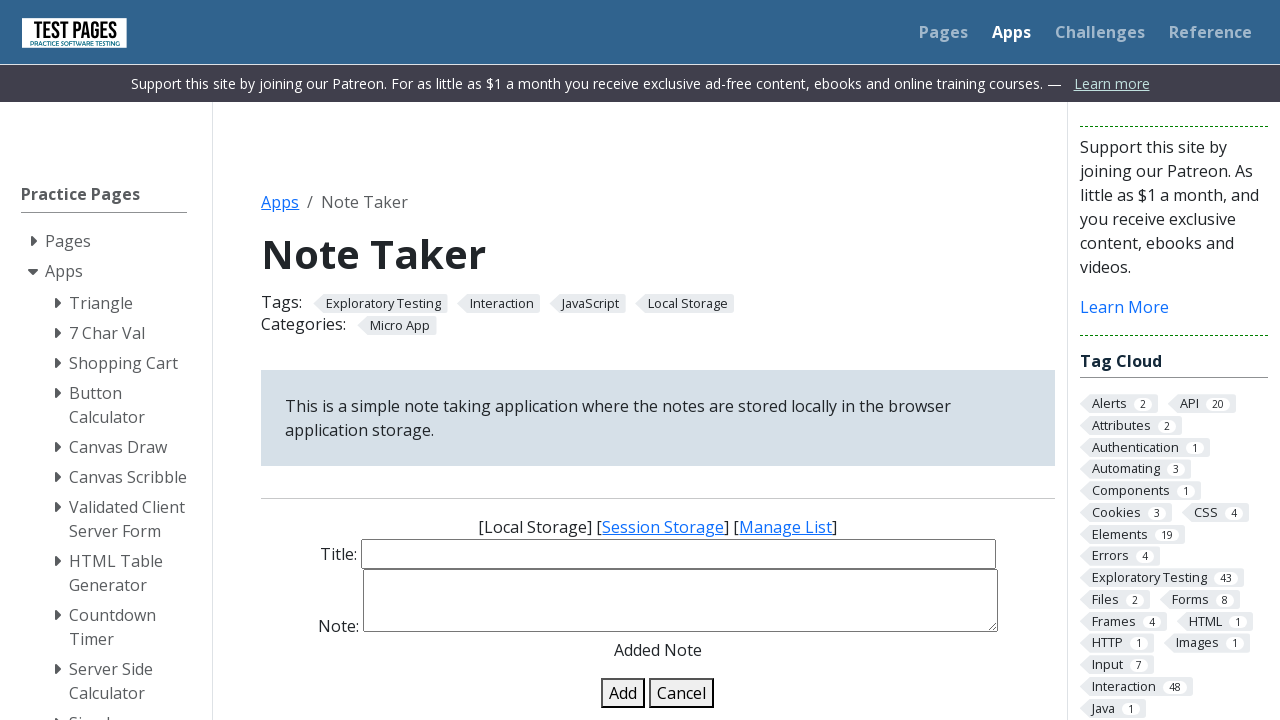

Status message appeared after adding note 1
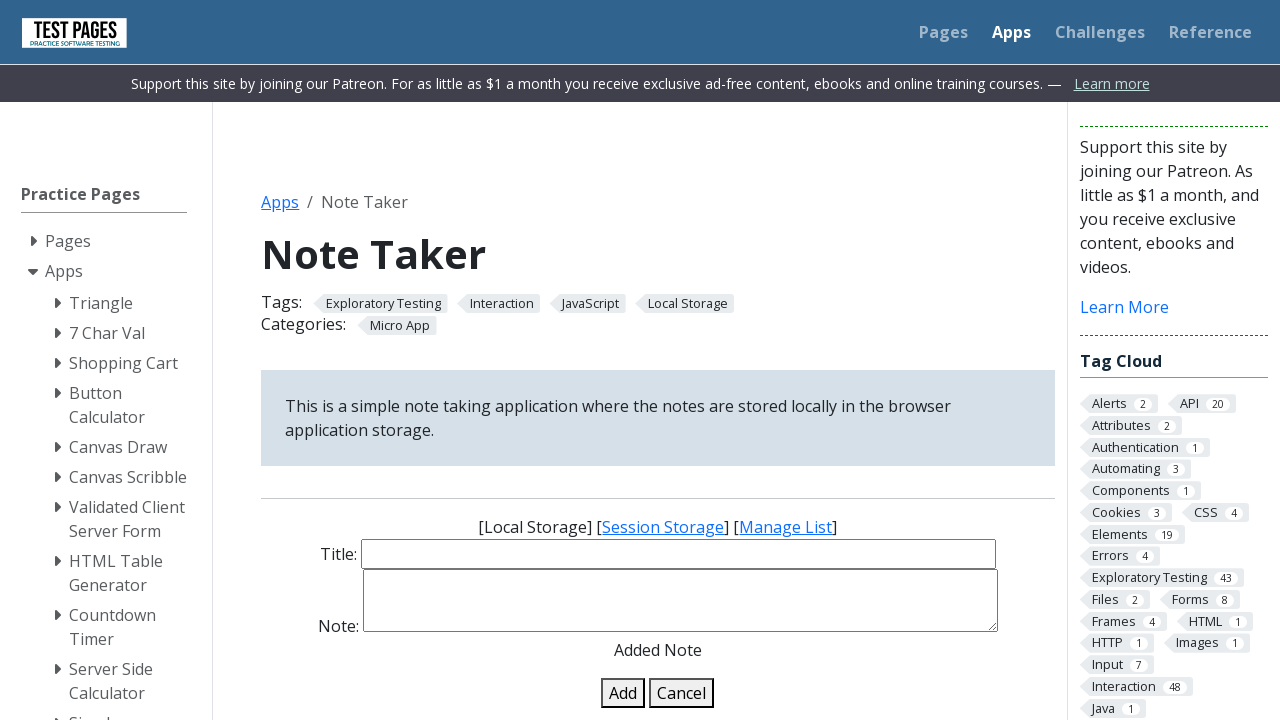

Filled note title with 'Test Note 2' on #note-title-input
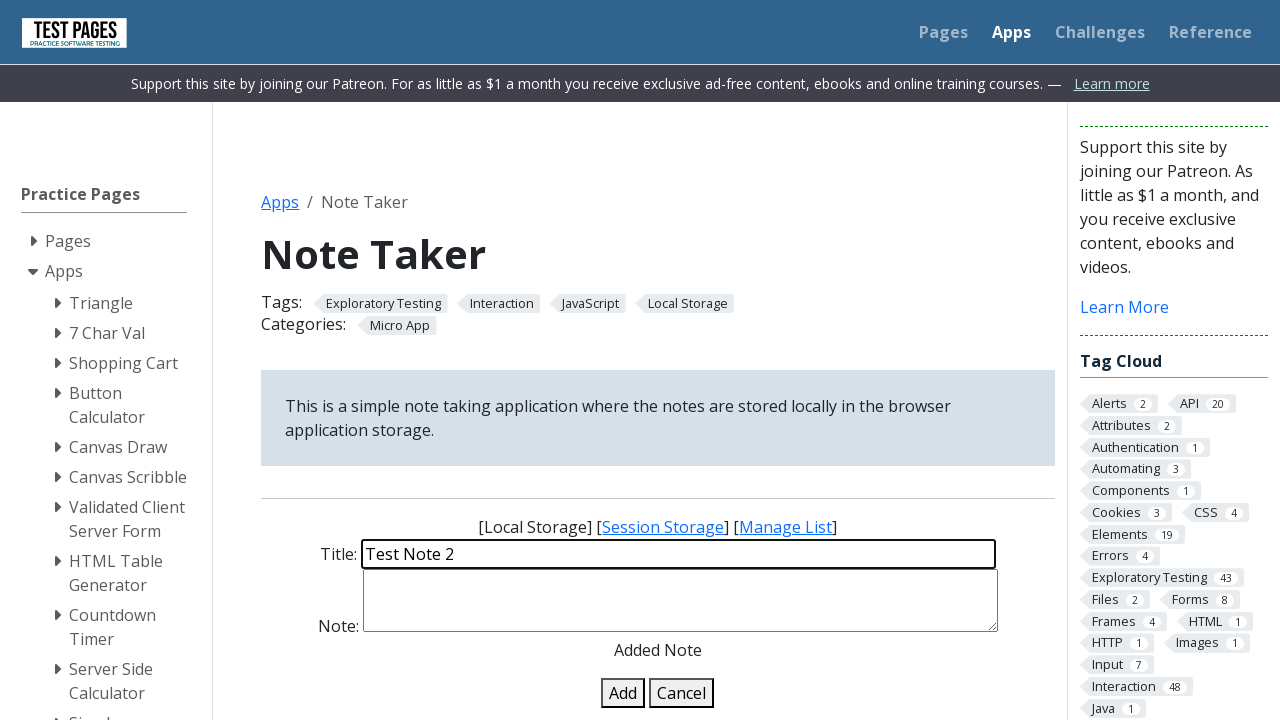

Filled note details with 'Test content 2' on #note-details-input
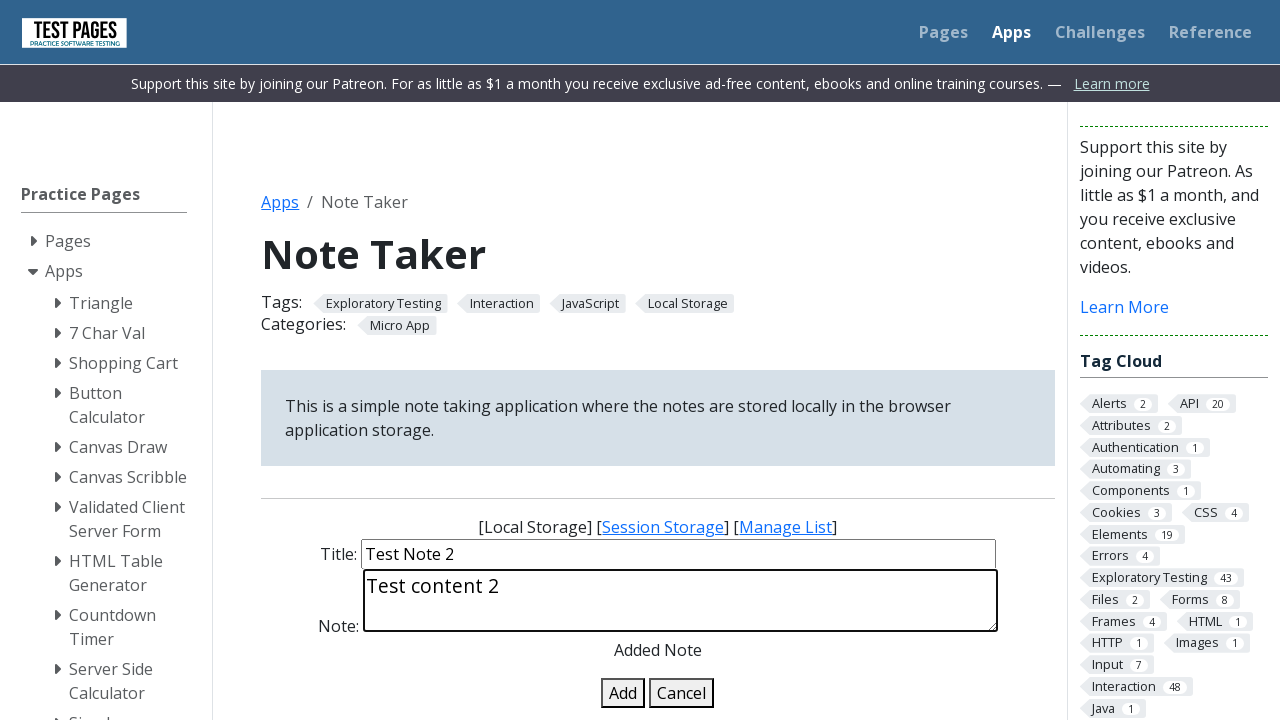

Clicked Add Note button for note 2 at (623, 693) on #add-note
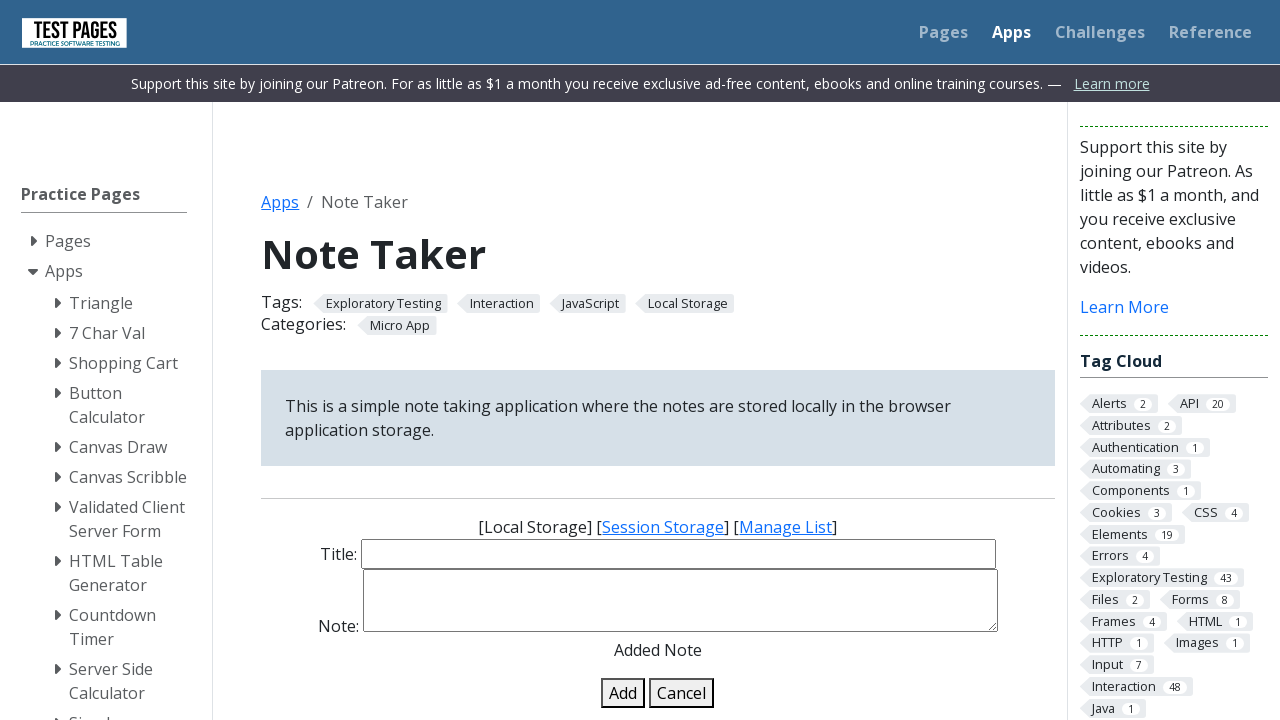

Status message appeared after adding note 2
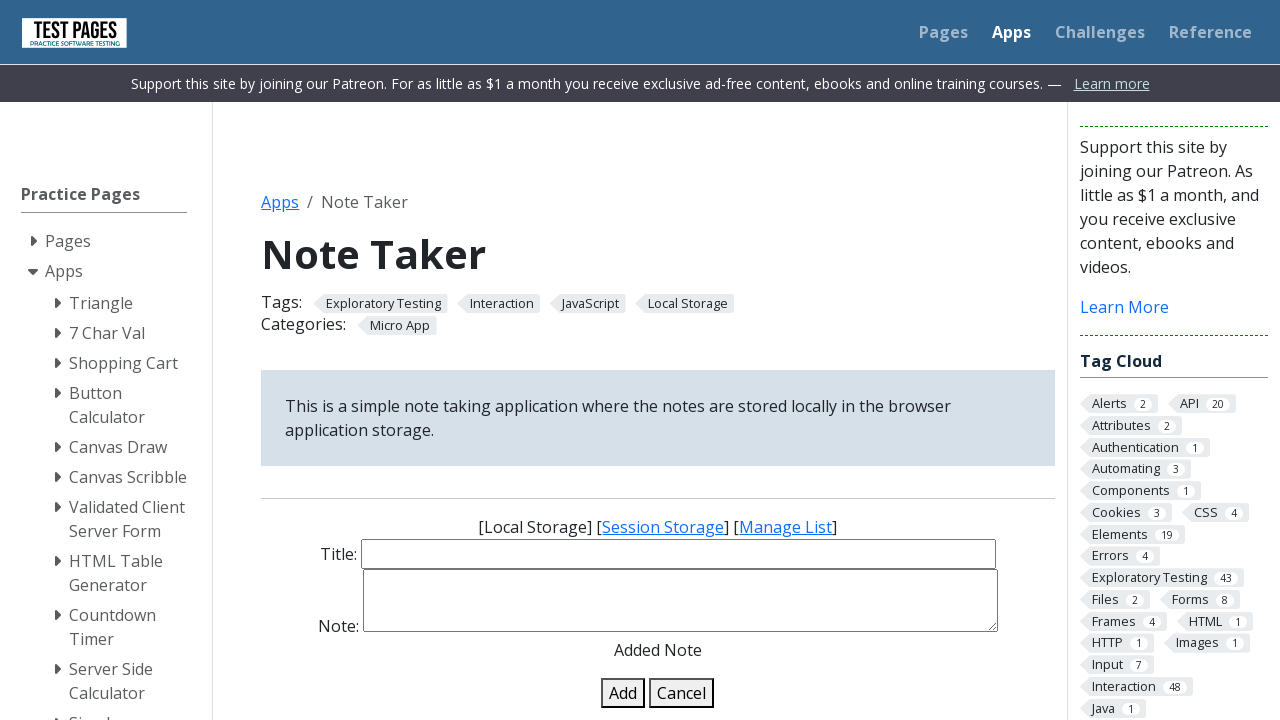

Filled note title with 'Test Note 3' on #note-title-input
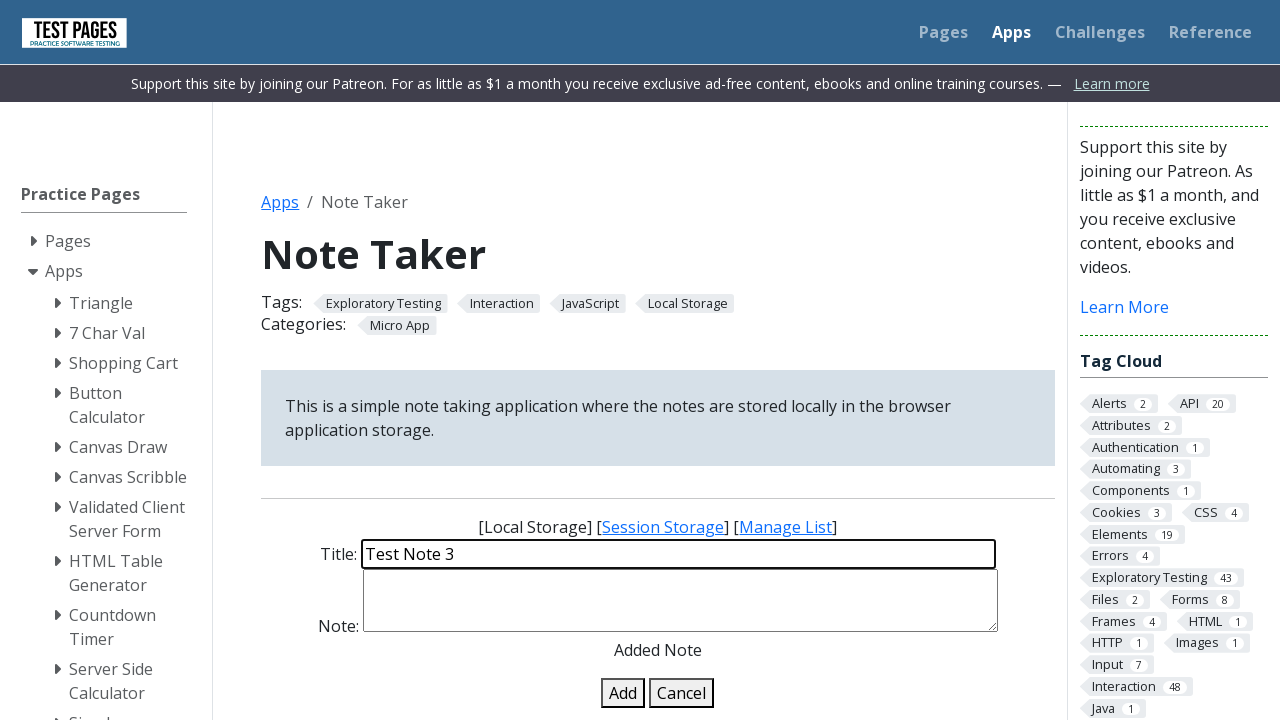

Filled note details with 'Test content 3' on #note-details-input
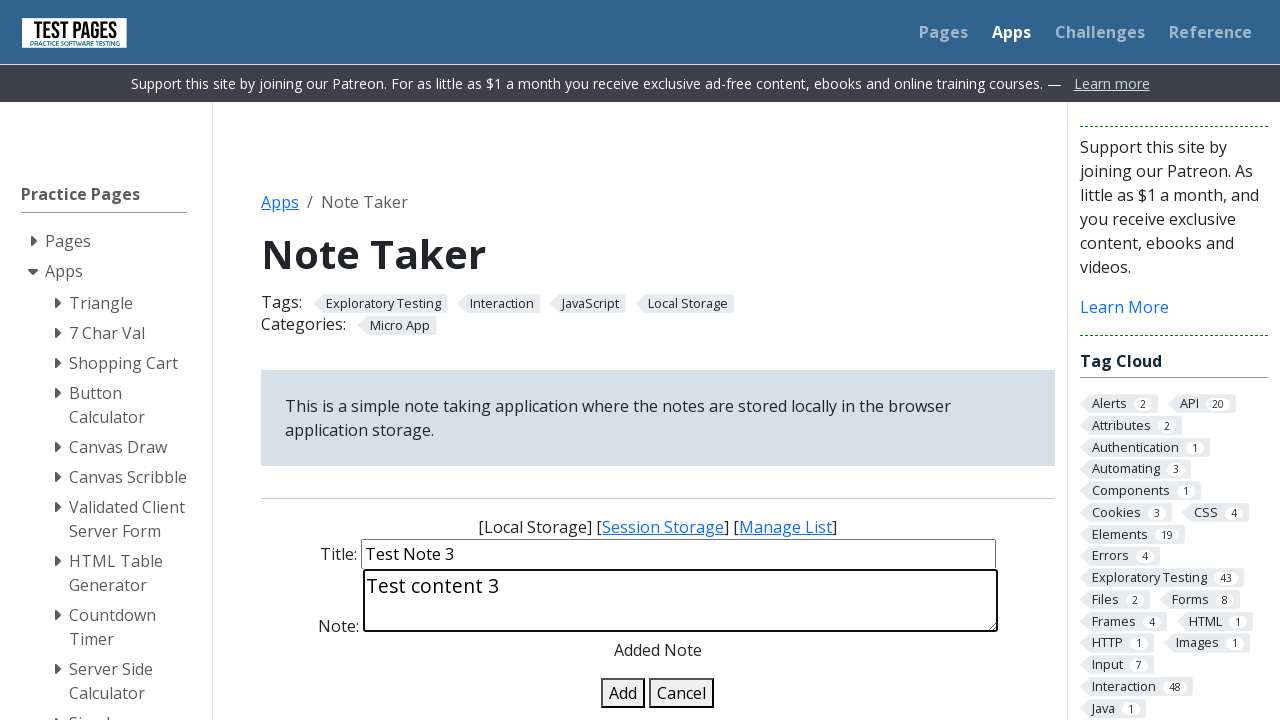

Clicked Add Note button for note 3 at (623, 693) on #add-note
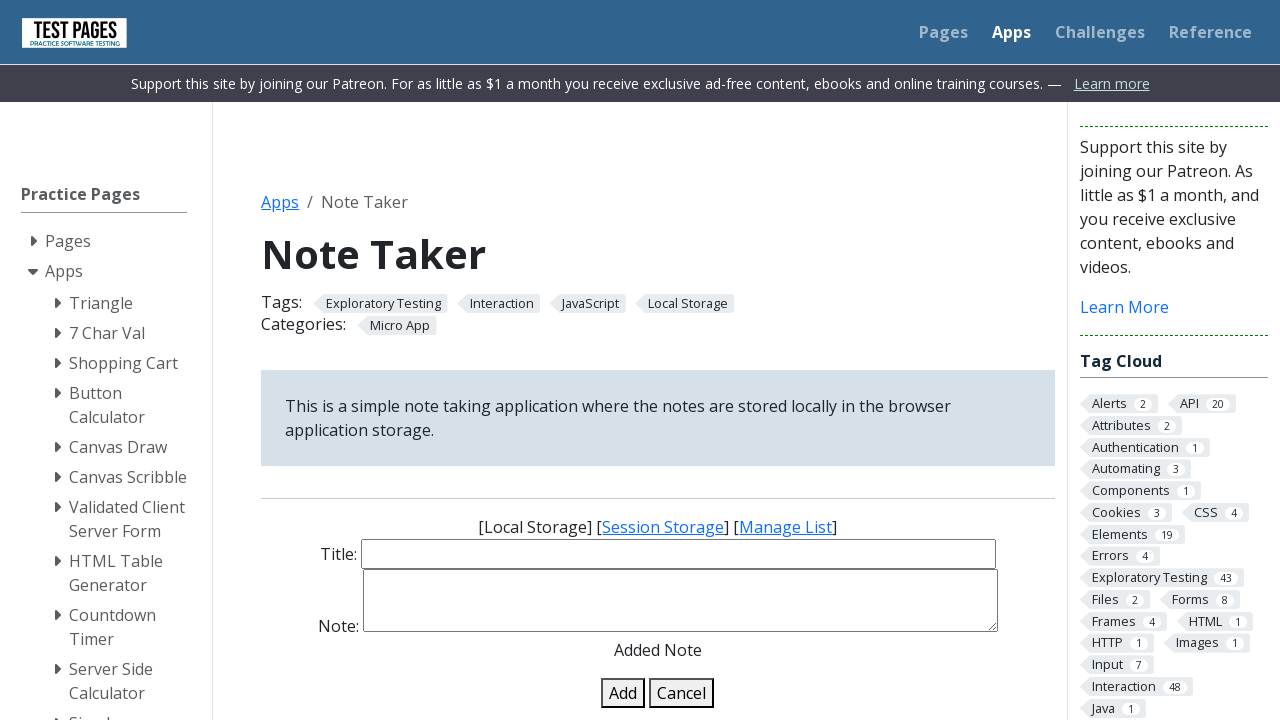

Status message appeared after adding note 3
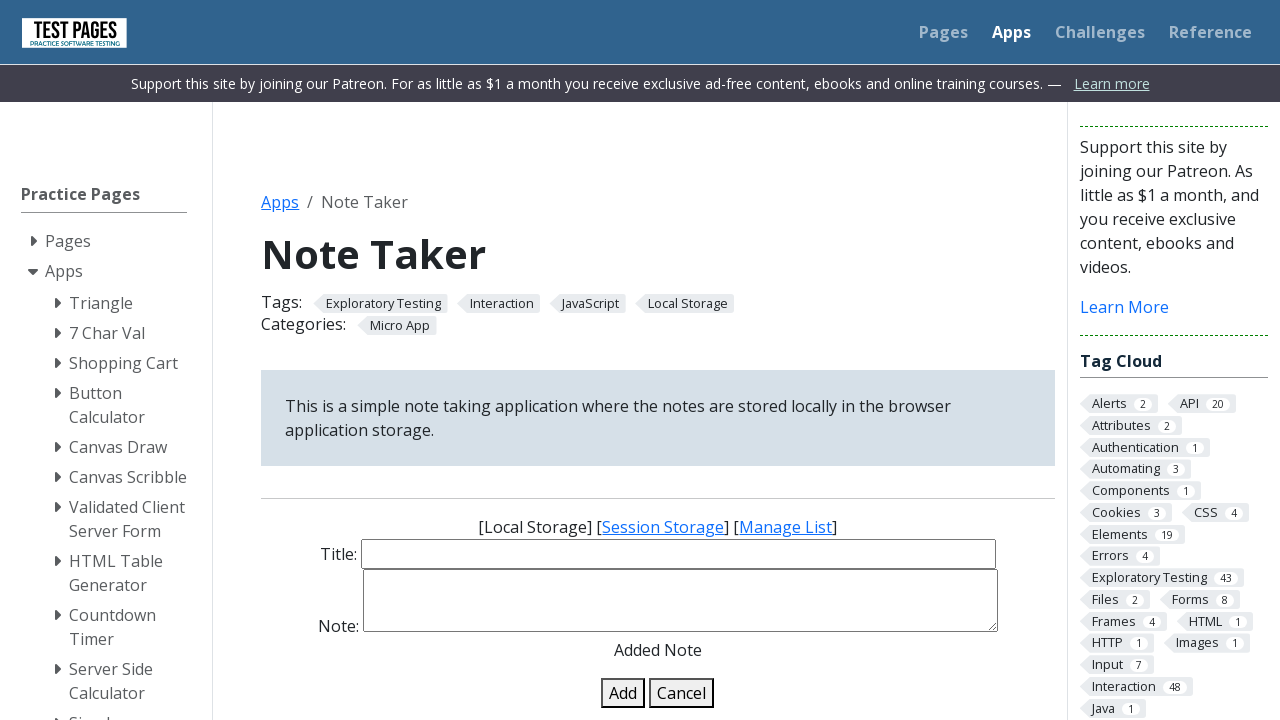

Verified that notes are present in the list
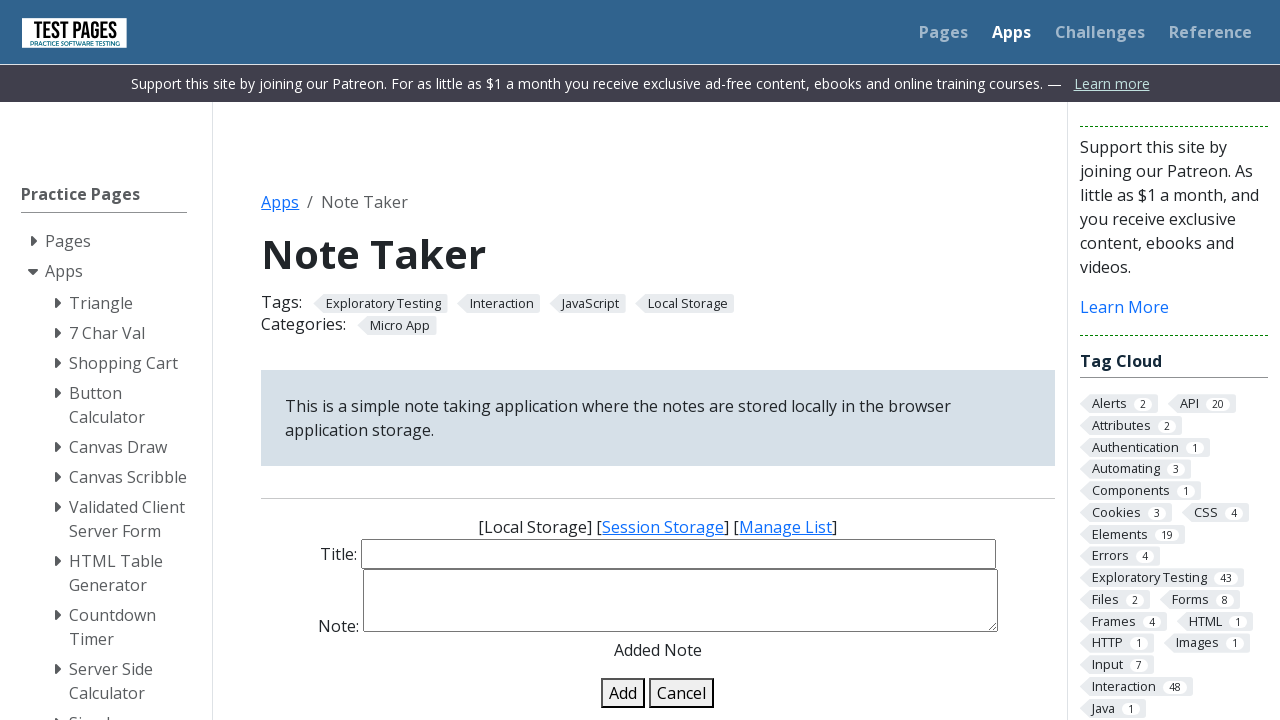

Set up dialog handler to accept confirmation
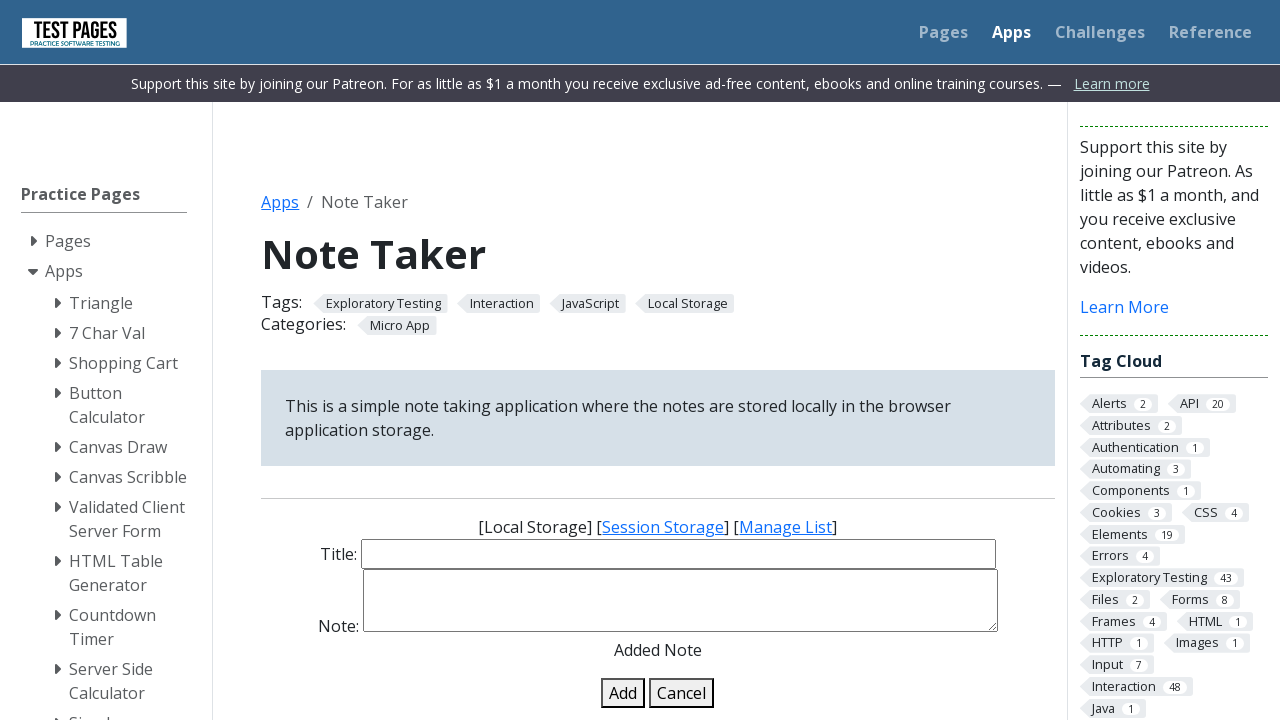

Clicked Clear All button at (717, 360) on #clear-notes
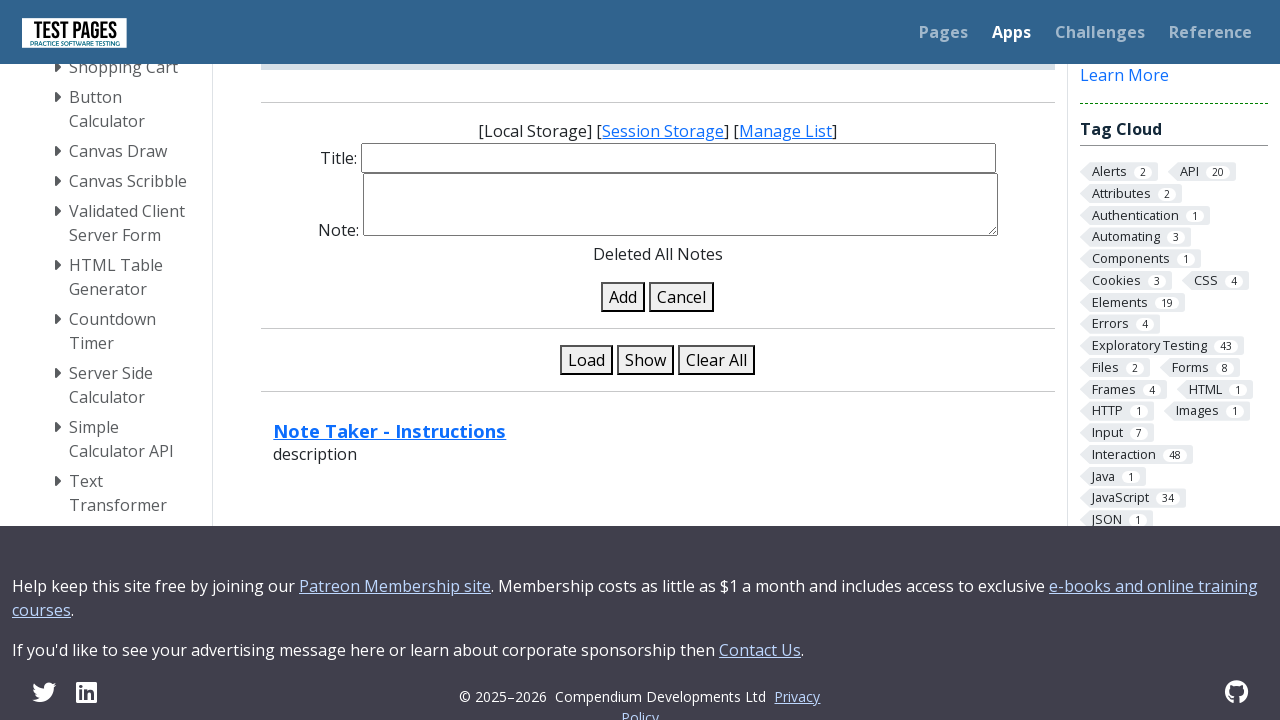

Waited for notes to be cleared
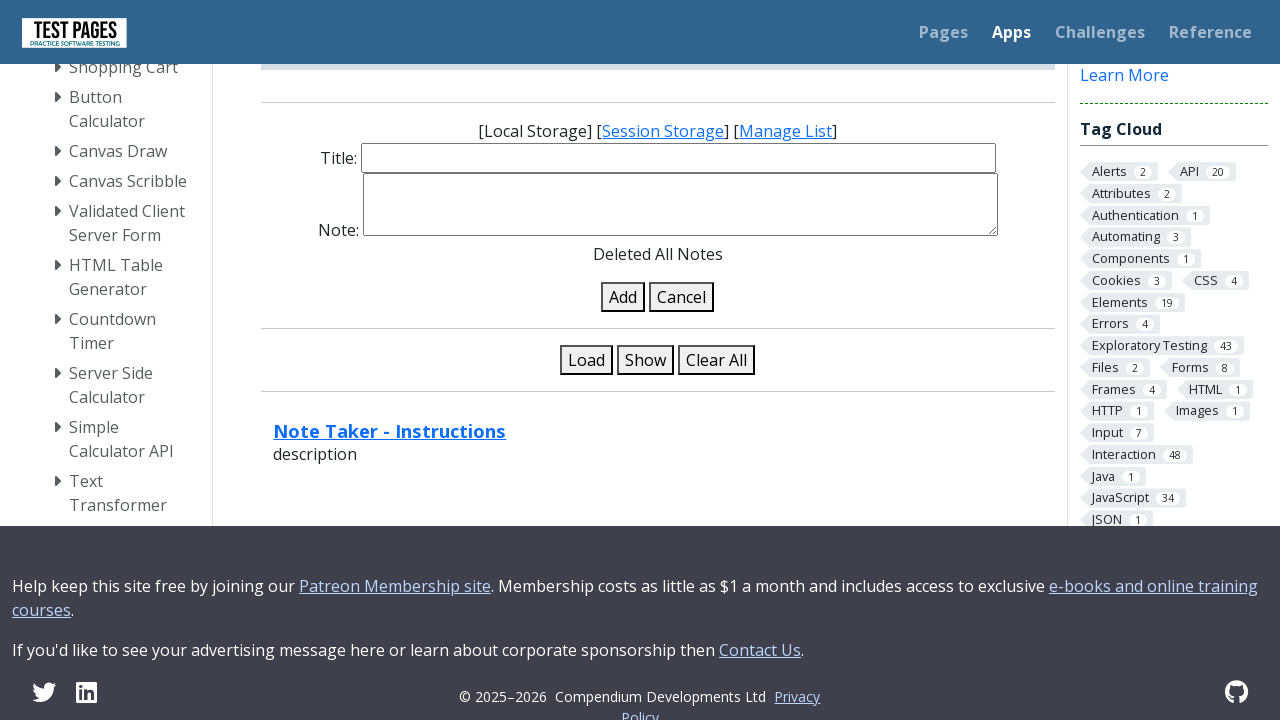

Located remaining notes in the list
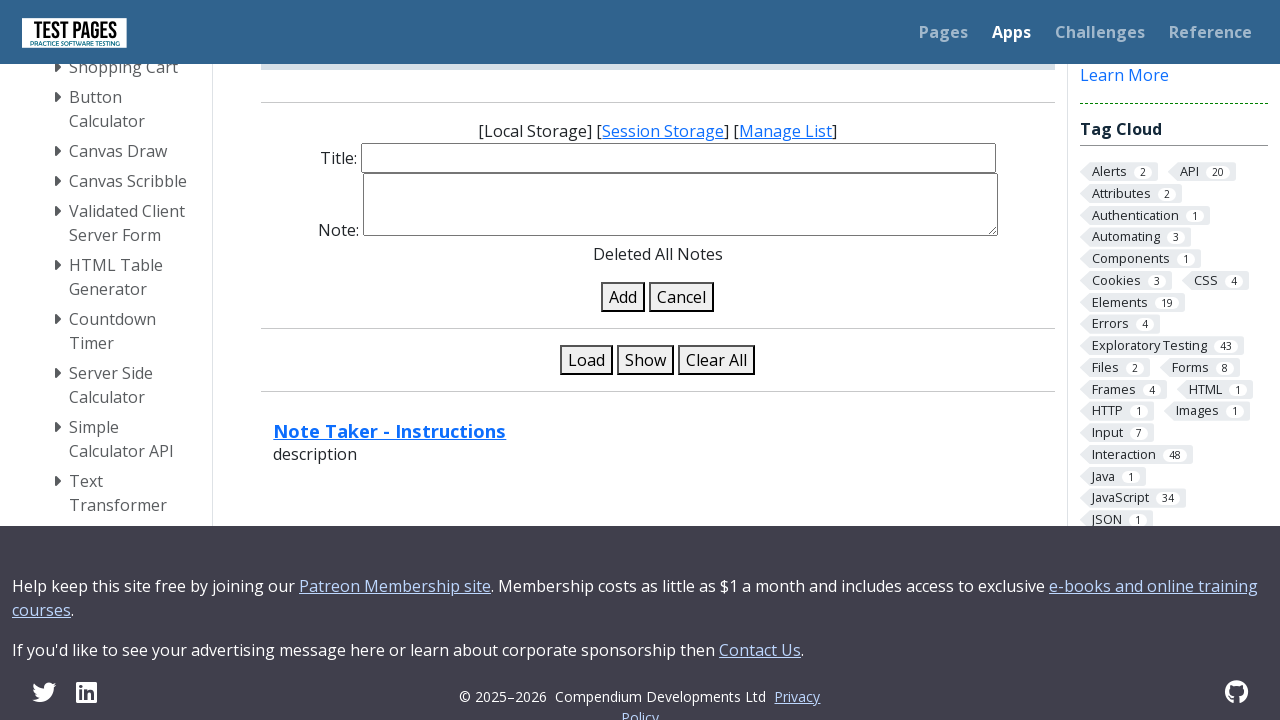

Asserted that no notes remain after Clear All
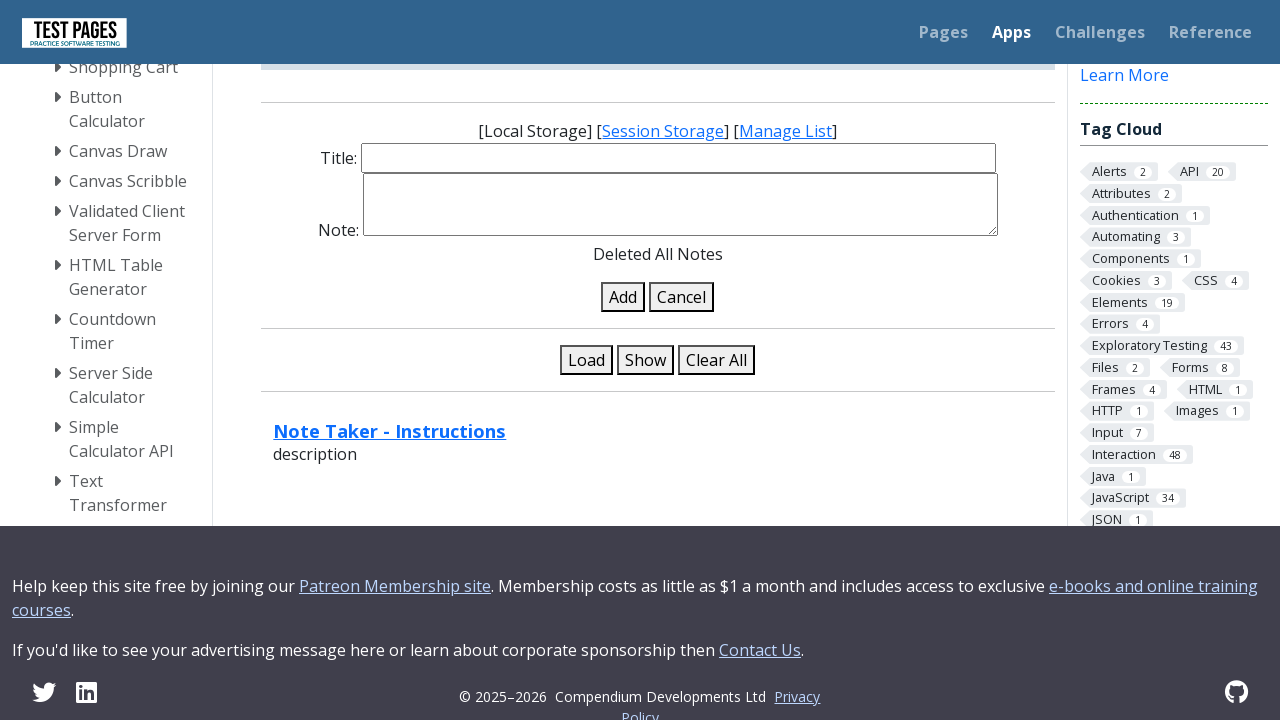

Retrieved status message: 'Deleted All Notes'
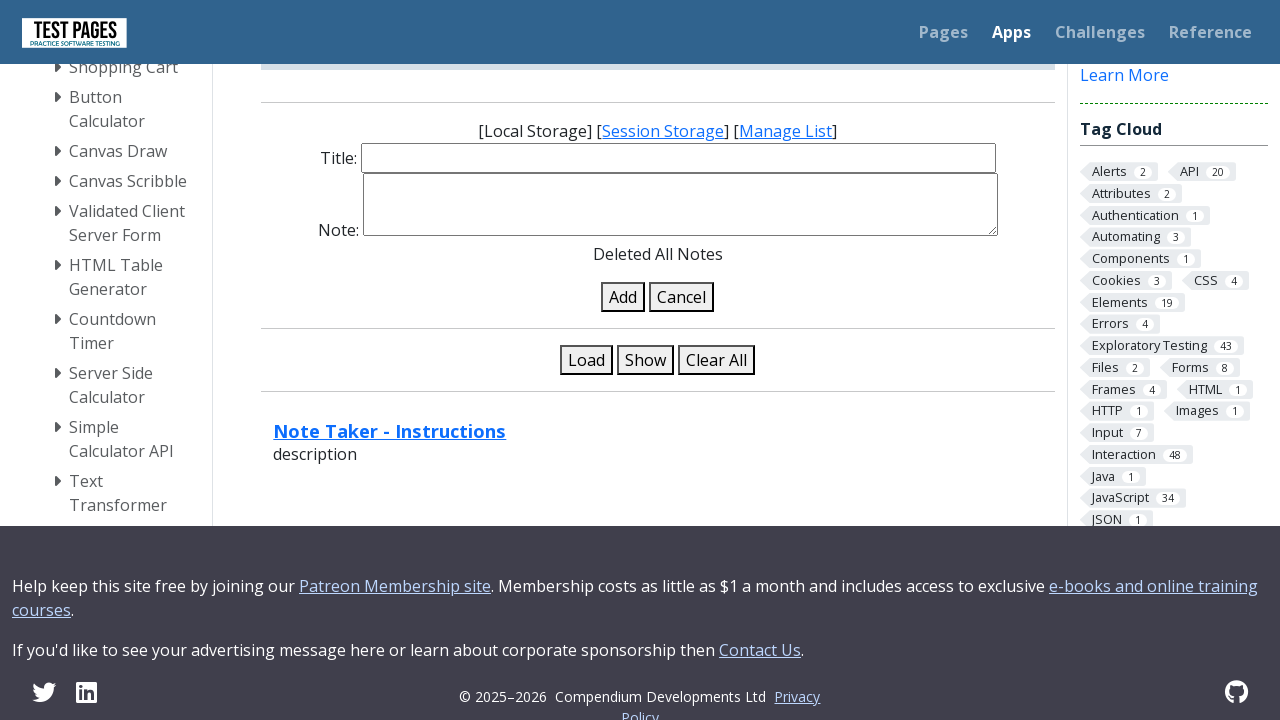

Asserted that status message shows 'Deleted All Notes'
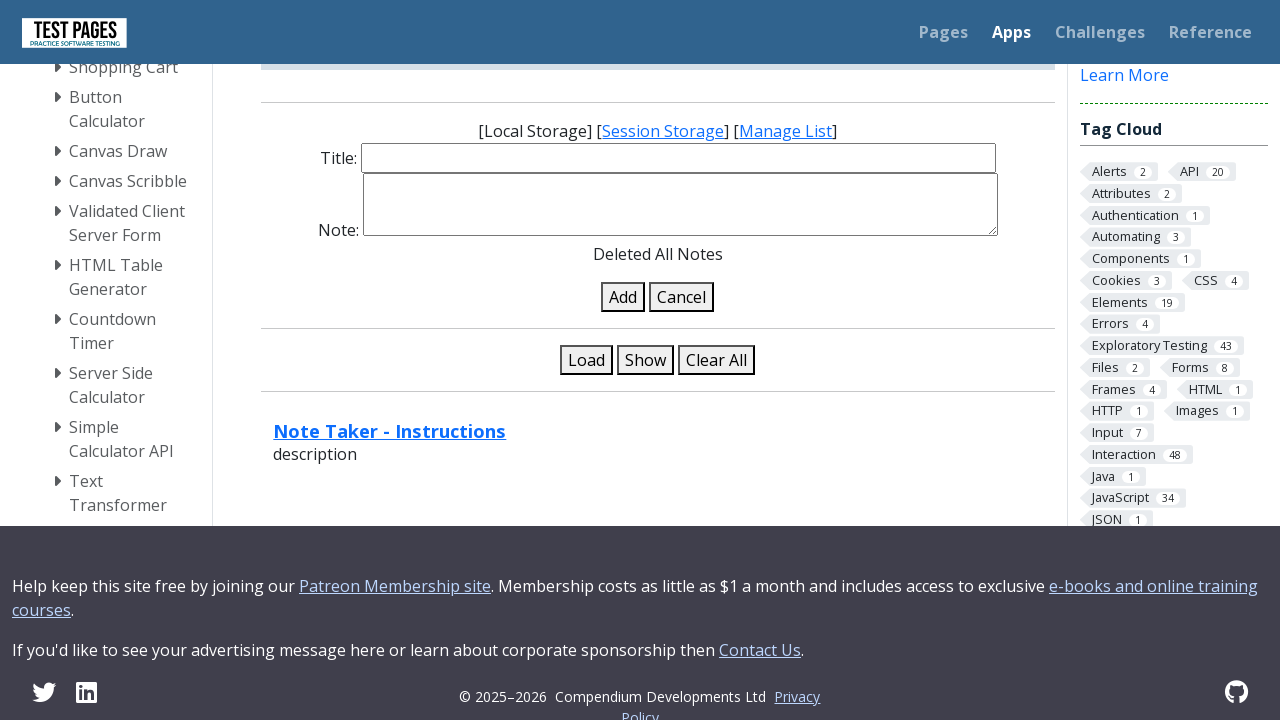

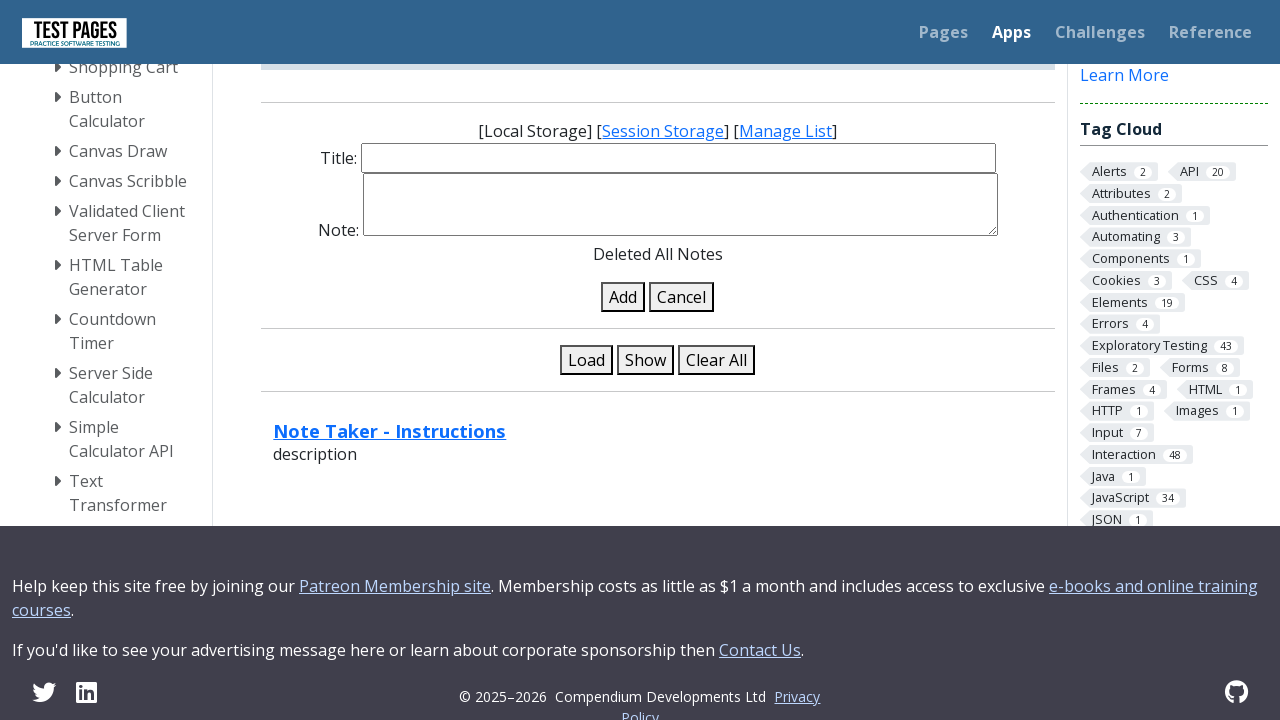